Tests checkbox functionality by verifying initial states and toggling checkboxes to change their selection status

Starting URL: https://the-internet.herokuapp.com/checkboxes

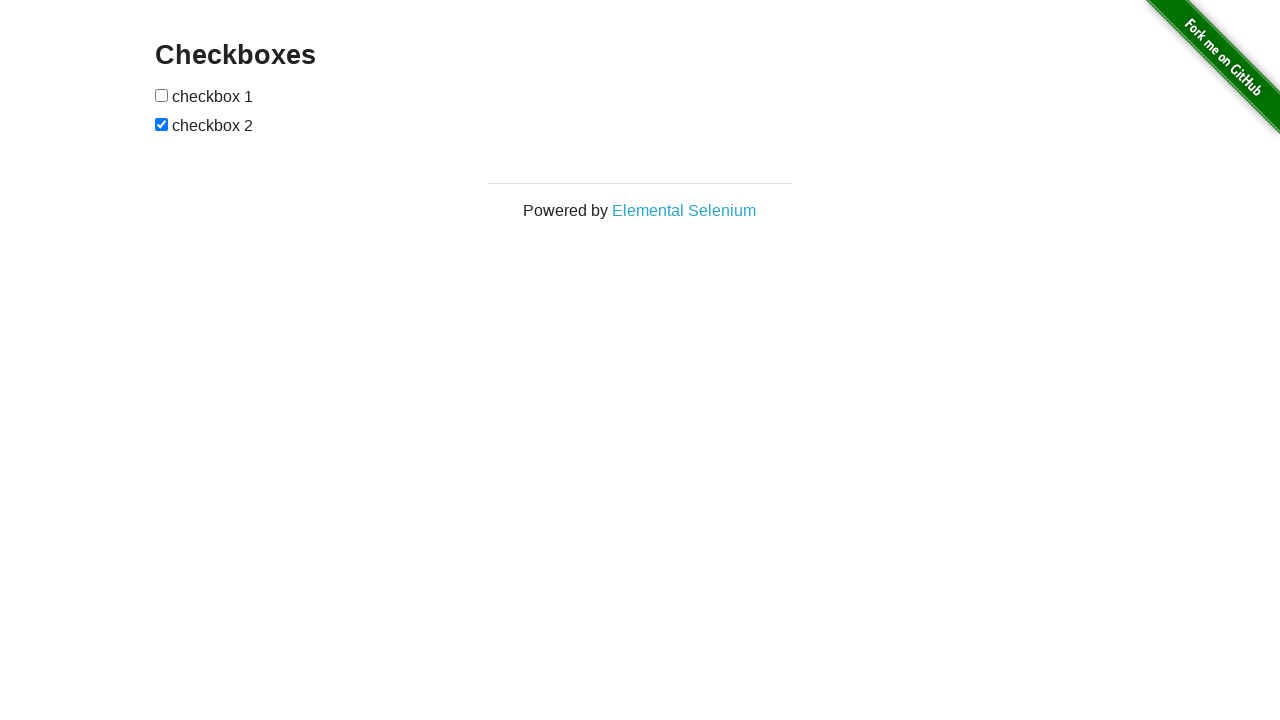

Located first and second checkboxes on the page
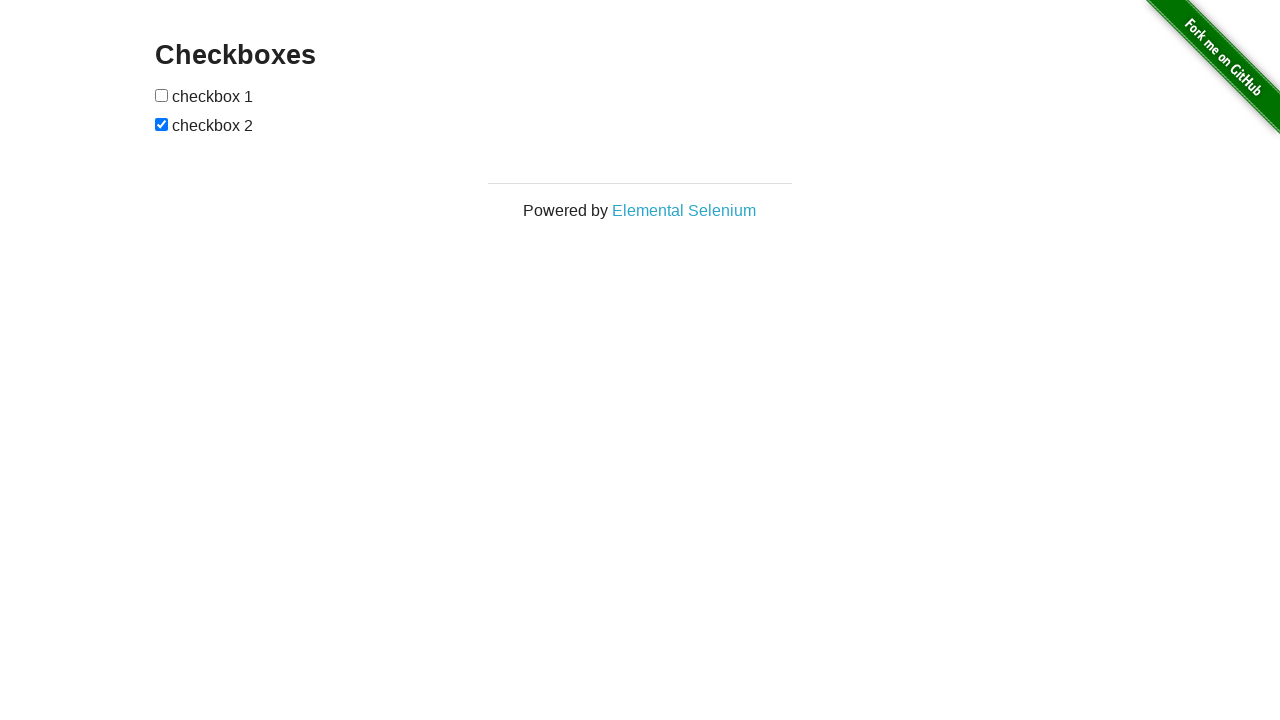

Verified first checkbox is unchecked initially
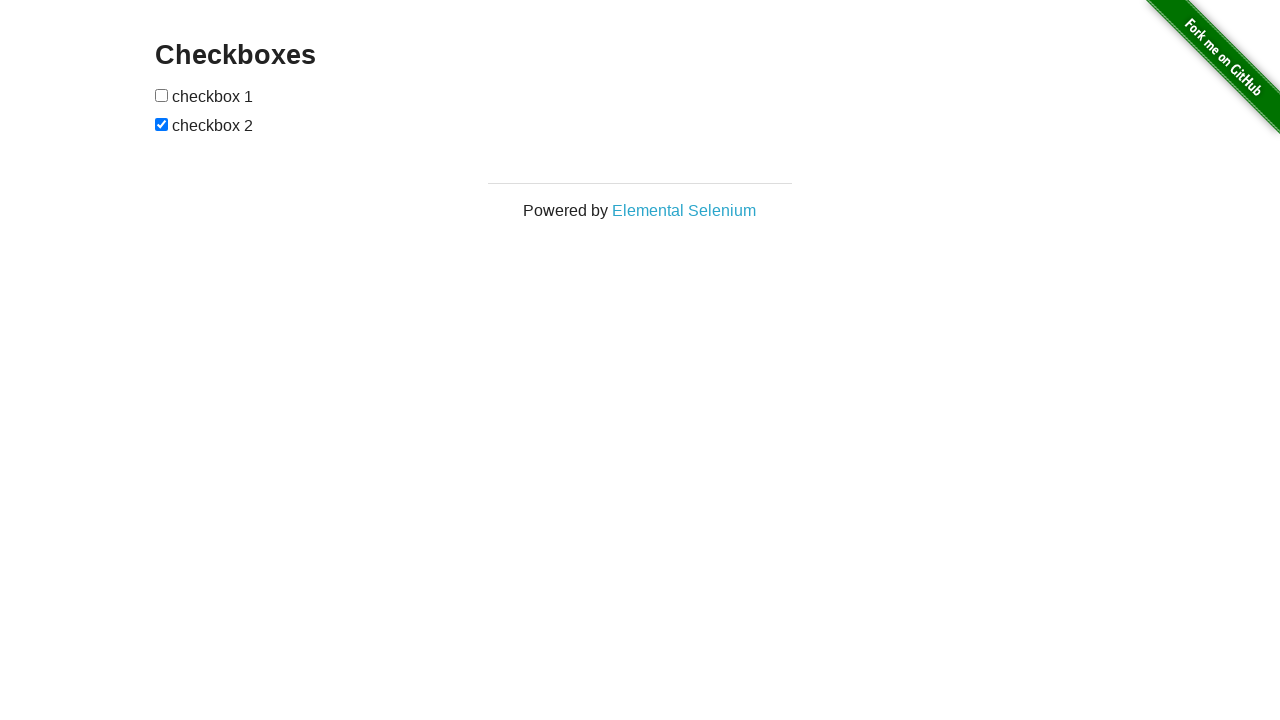

Verified second checkbox is checked initially
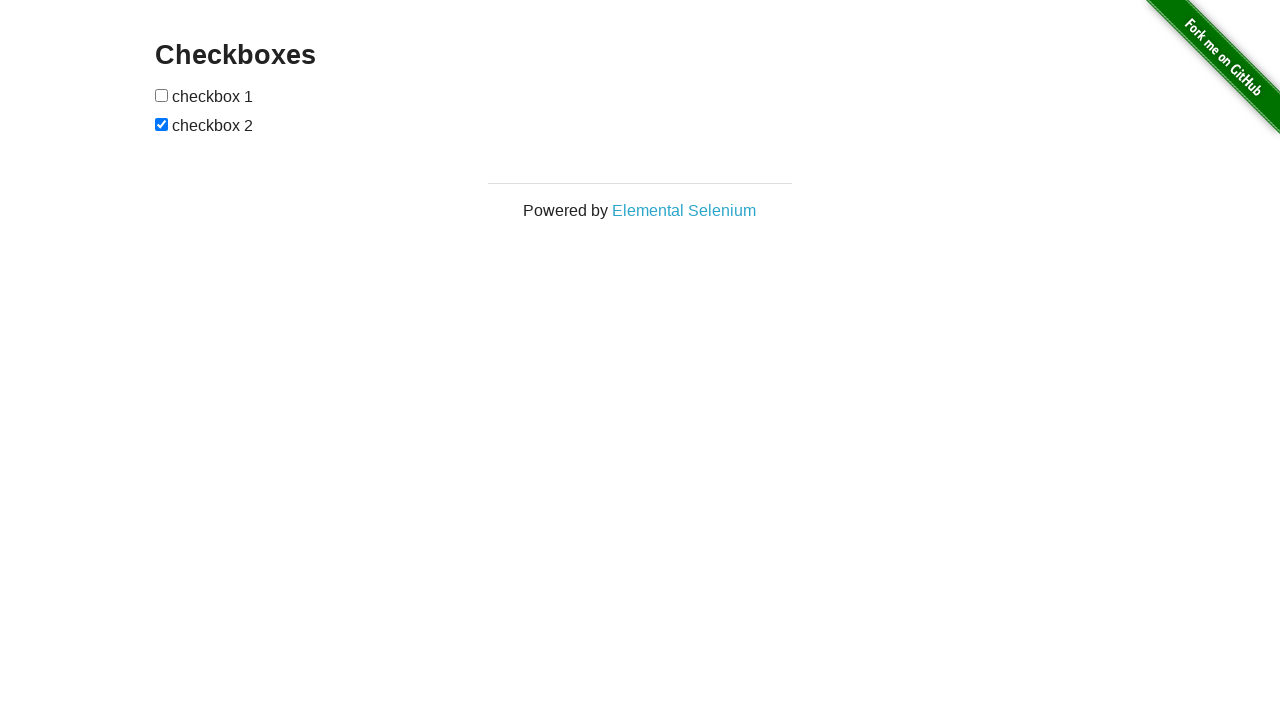

Clicked first checkbox to check it at (162, 95) on xpath=//input[@type='checkbox'][1]
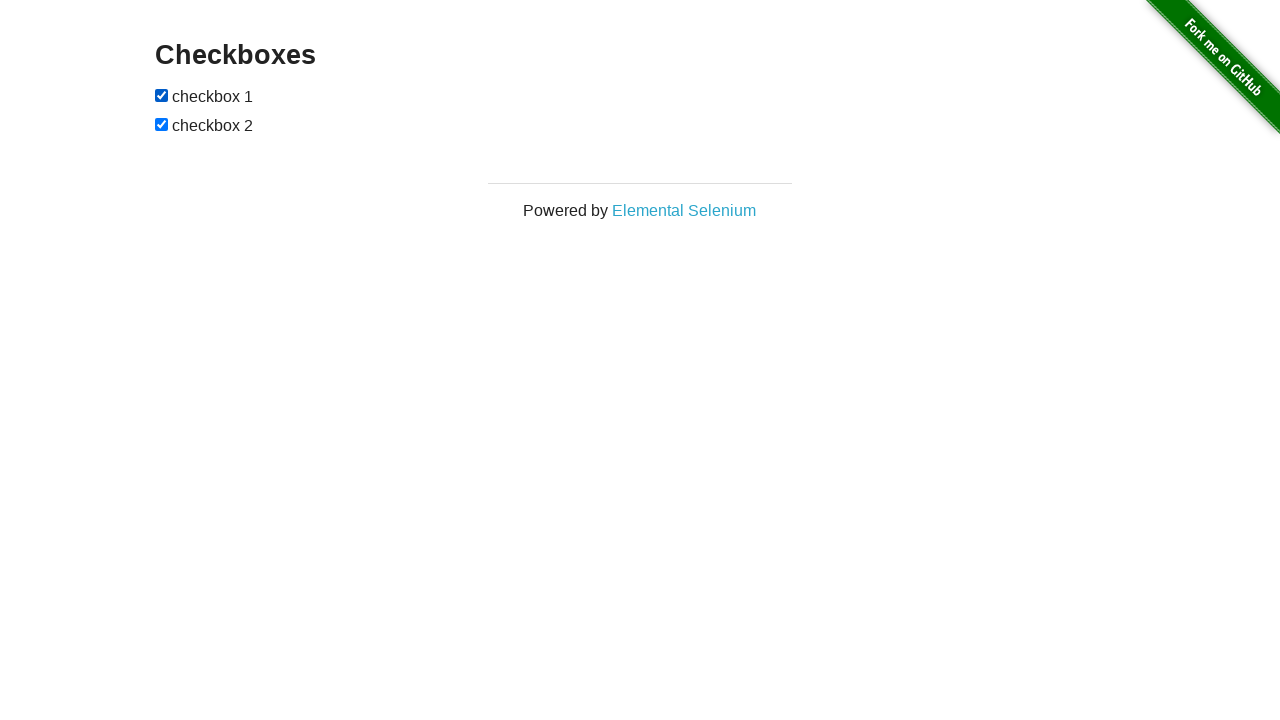

Verified first checkbox is now checked
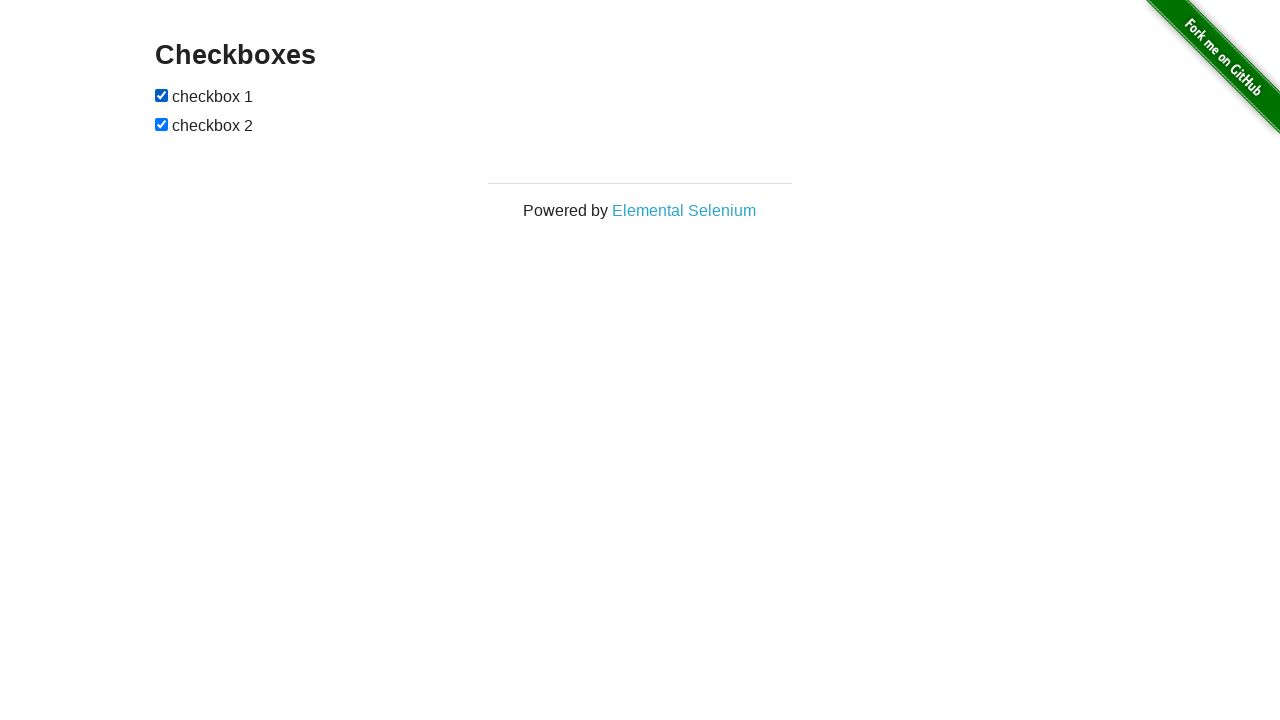

Verified second checkbox remains checked
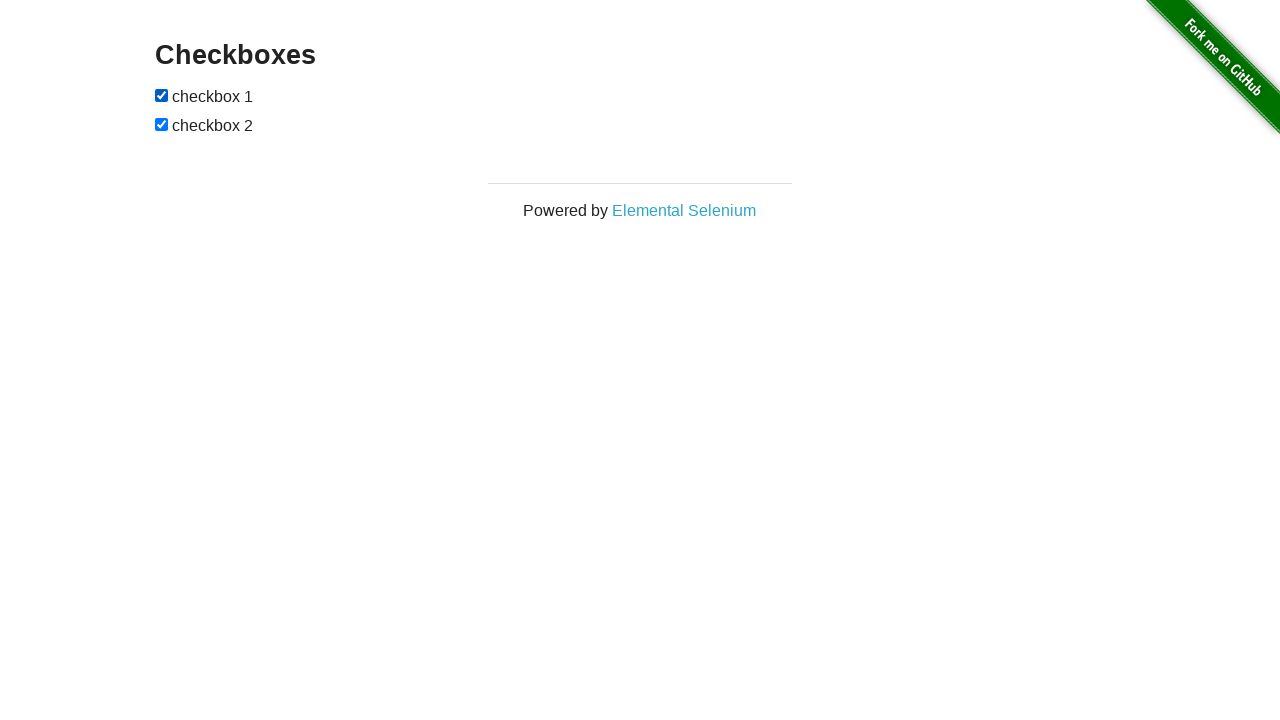

Clicked second checkbox to uncheck it at (162, 124) on xpath=//input[@type='checkbox'][2]
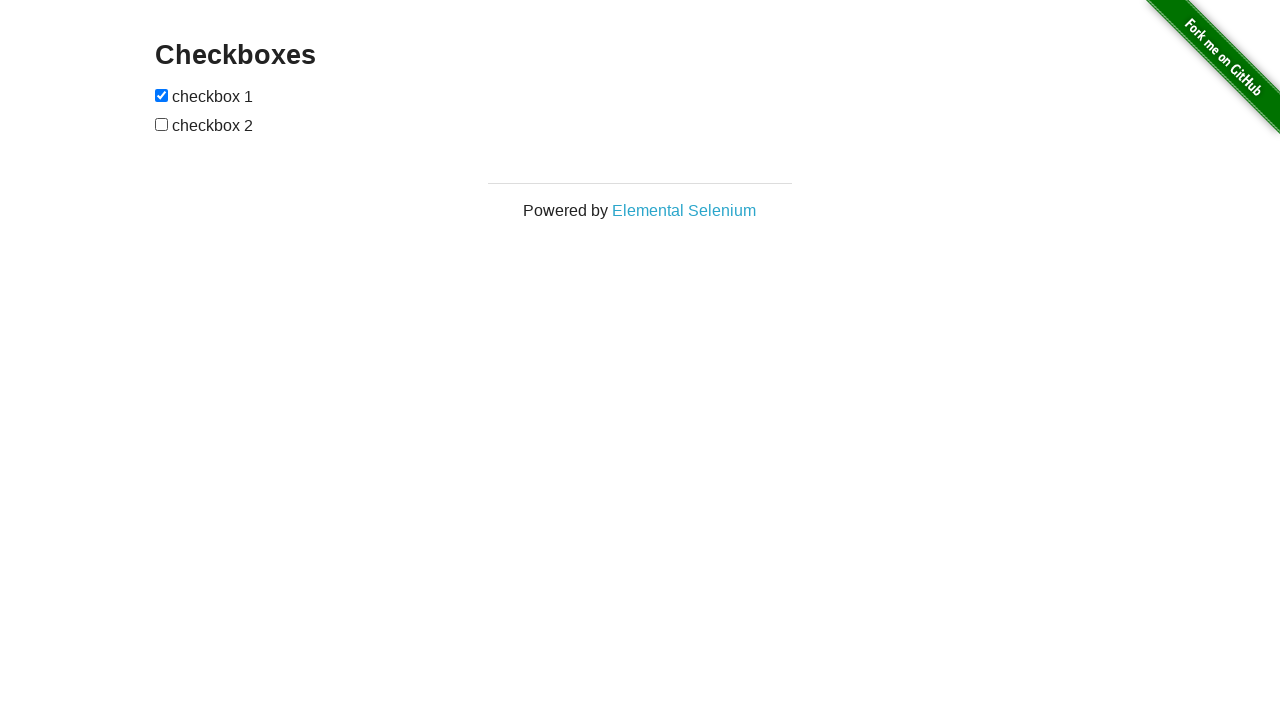

Verified second checkbox is now unchecked
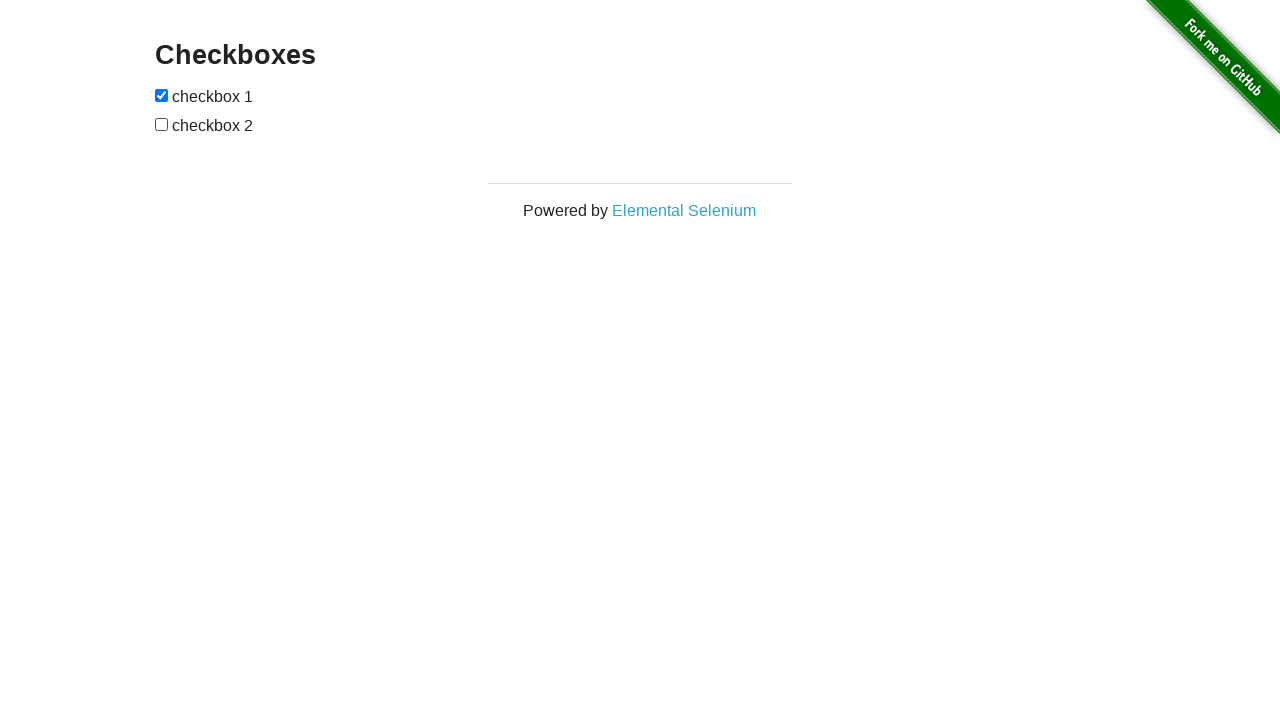

Verified first checkbox remains checked
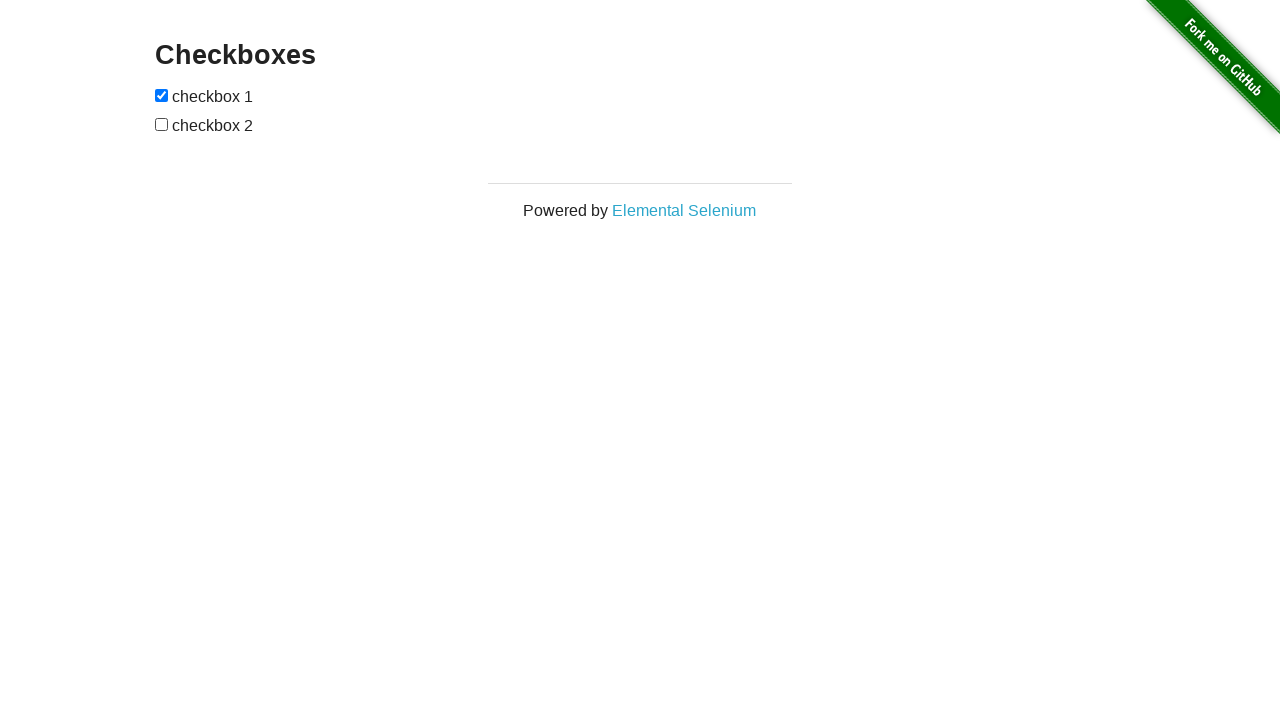

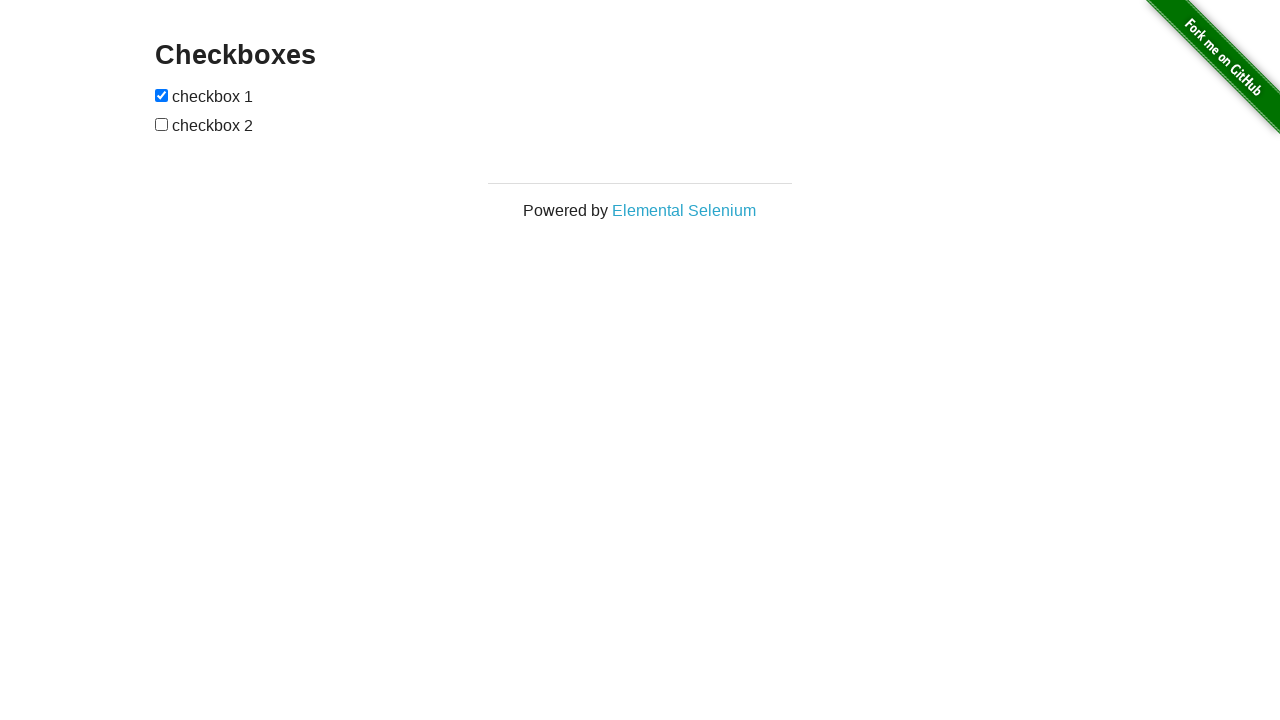